Tests that clicking the "Back to Chat" link navigates the user to the /chat page.

Starting URL: https://estatewise.vercel.app/charts

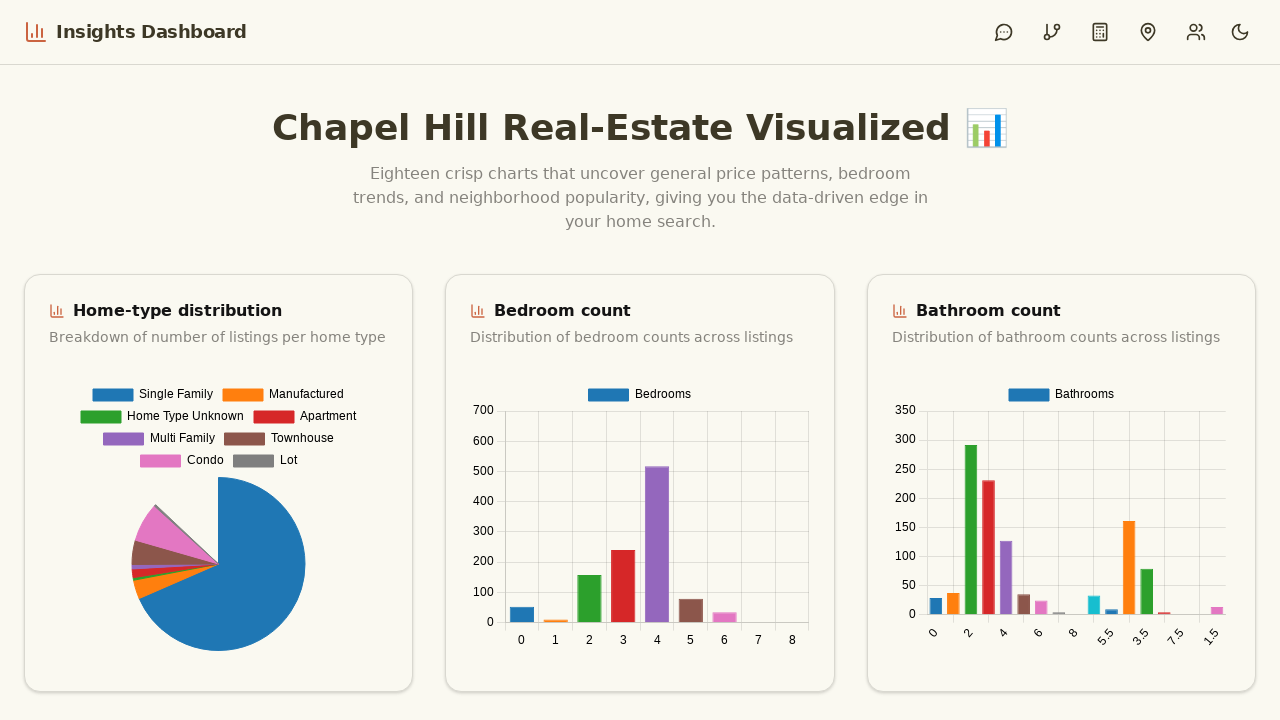

Page loaded (domcontentloaded state reached)
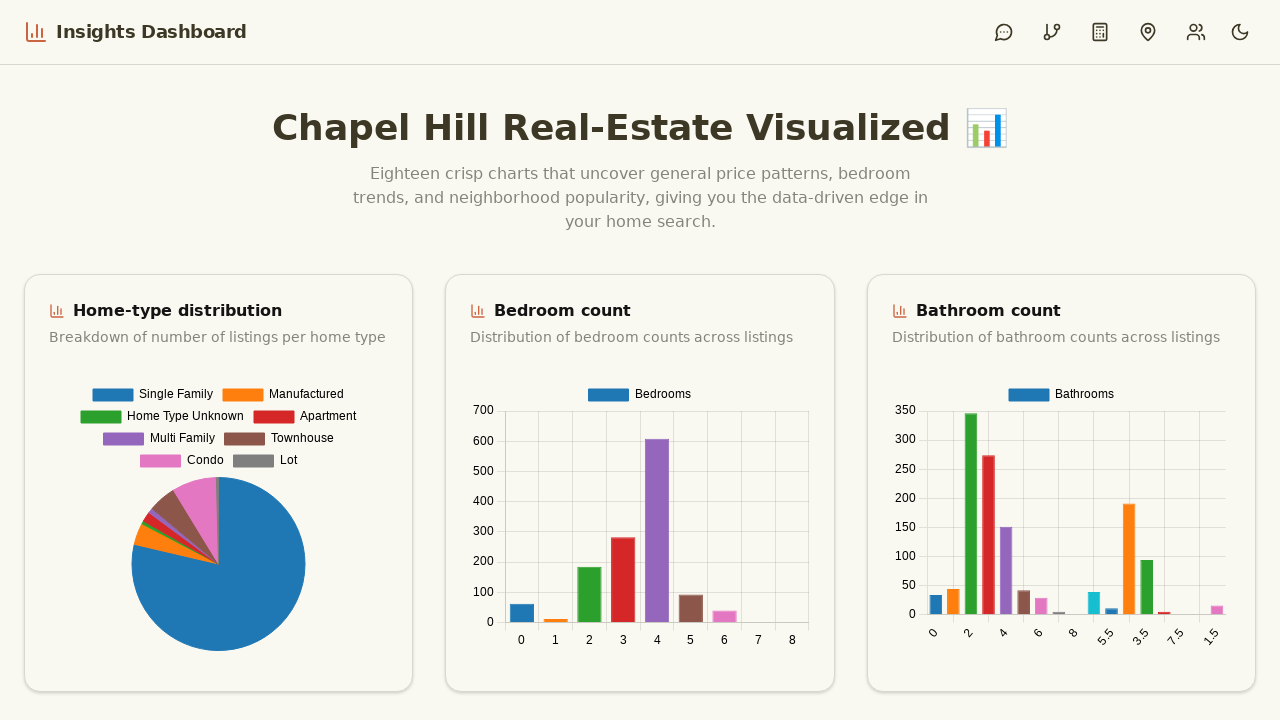

Located 'Back to Chat' link
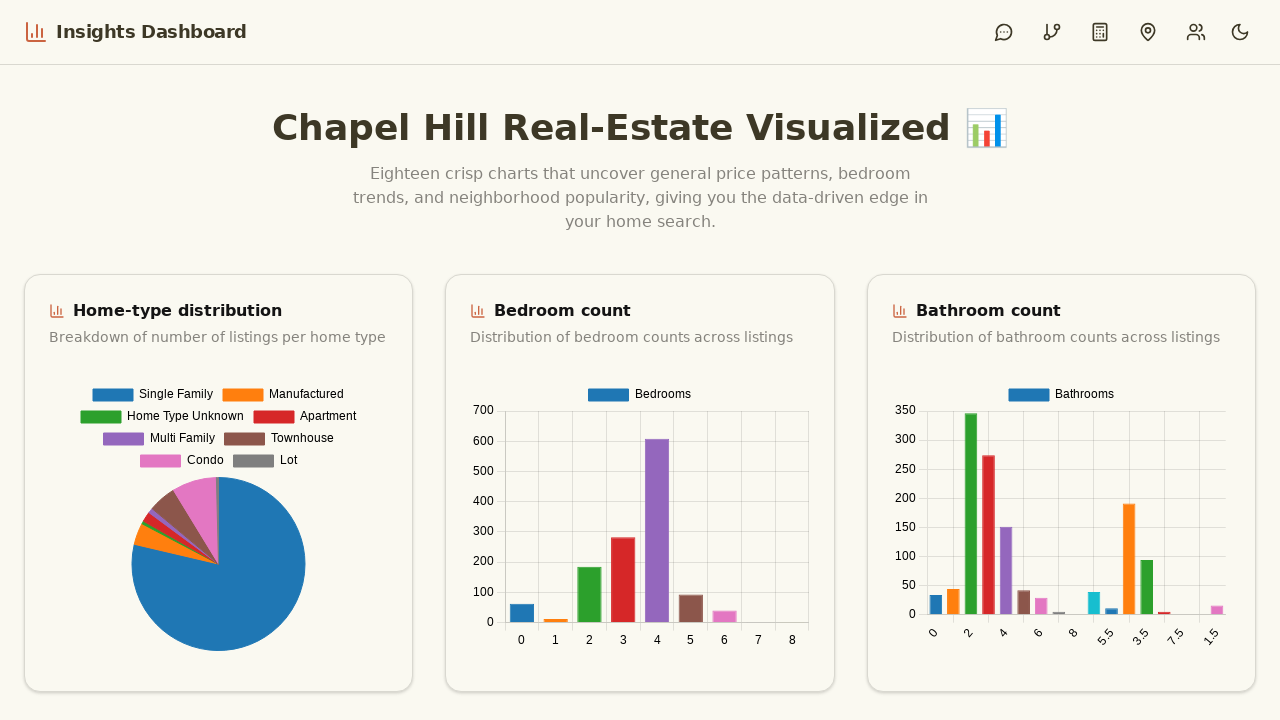

'Back to Chat' link became visible
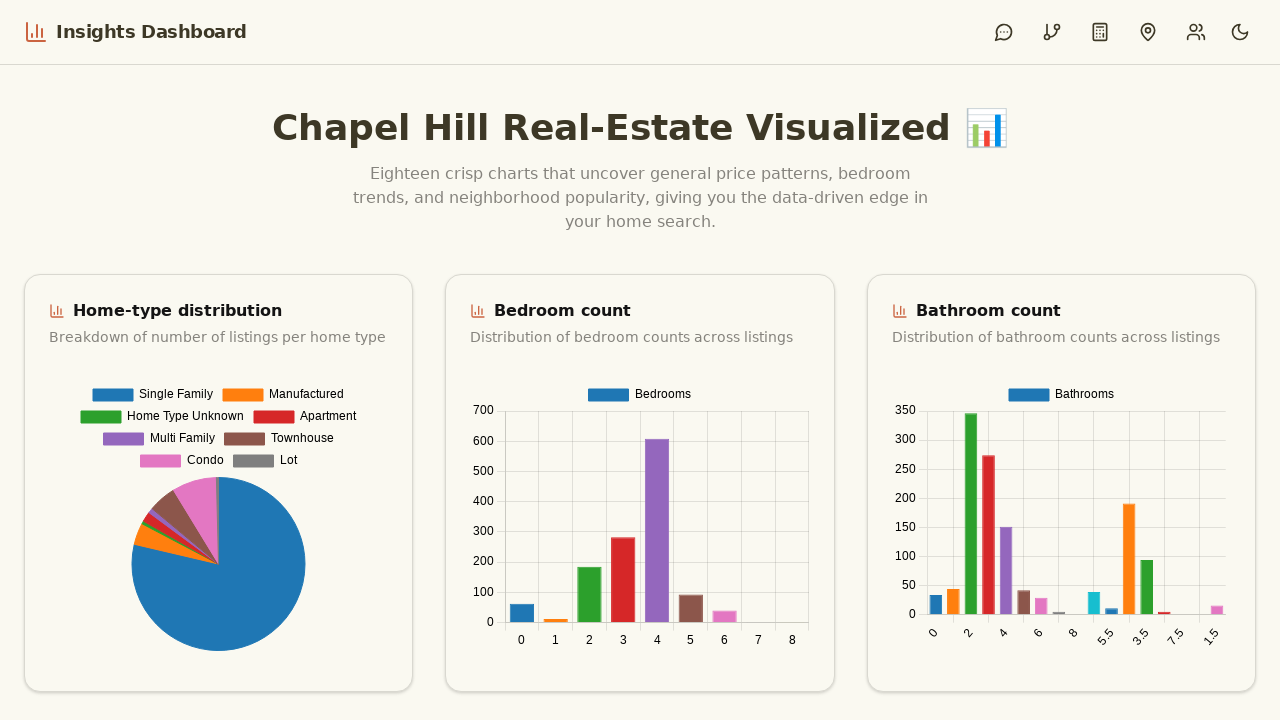

Clicked 'Back to Chat' link at (640, 565) on a[href*='/chat'] >> internal:has-text="Back to Chat"i
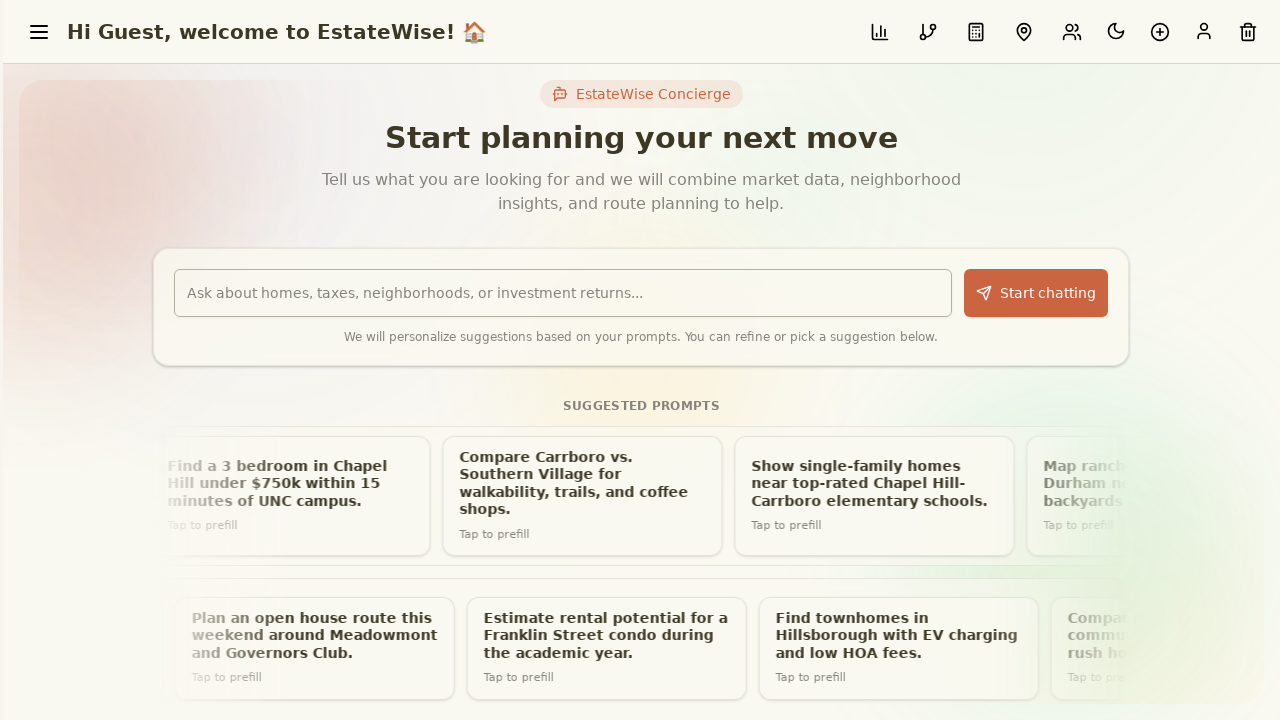

Successfully navigated to /chat page
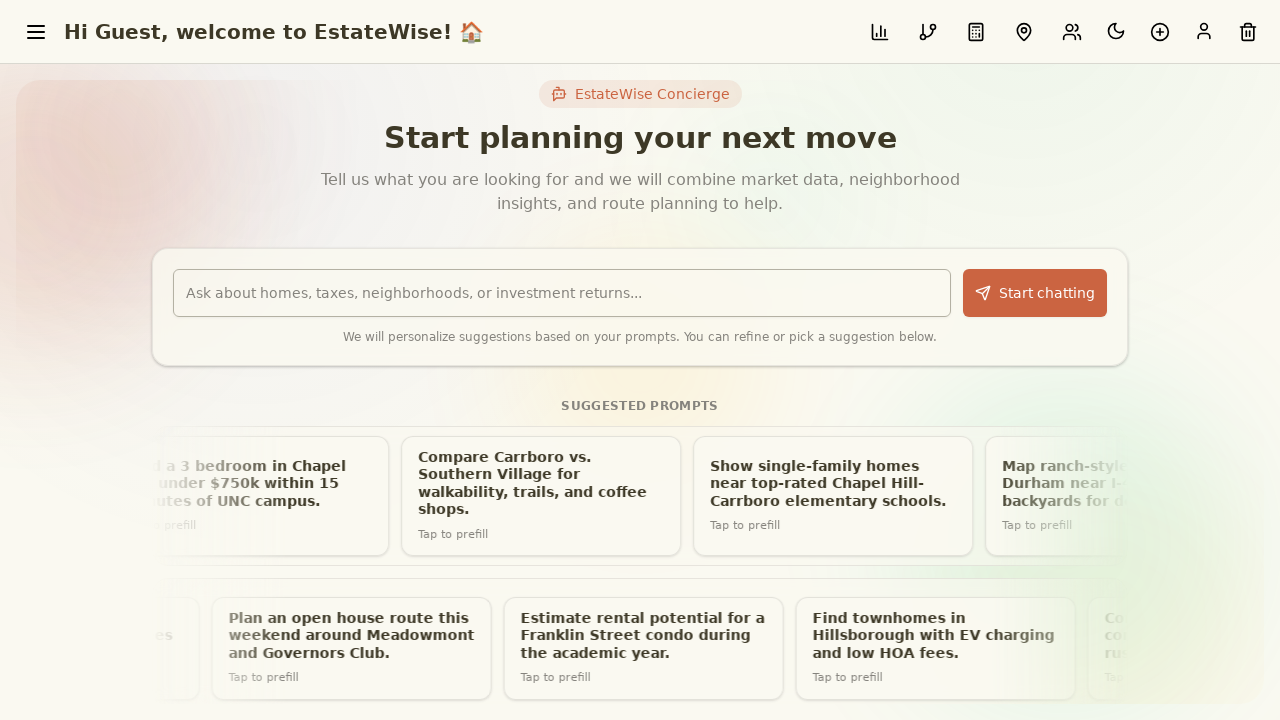

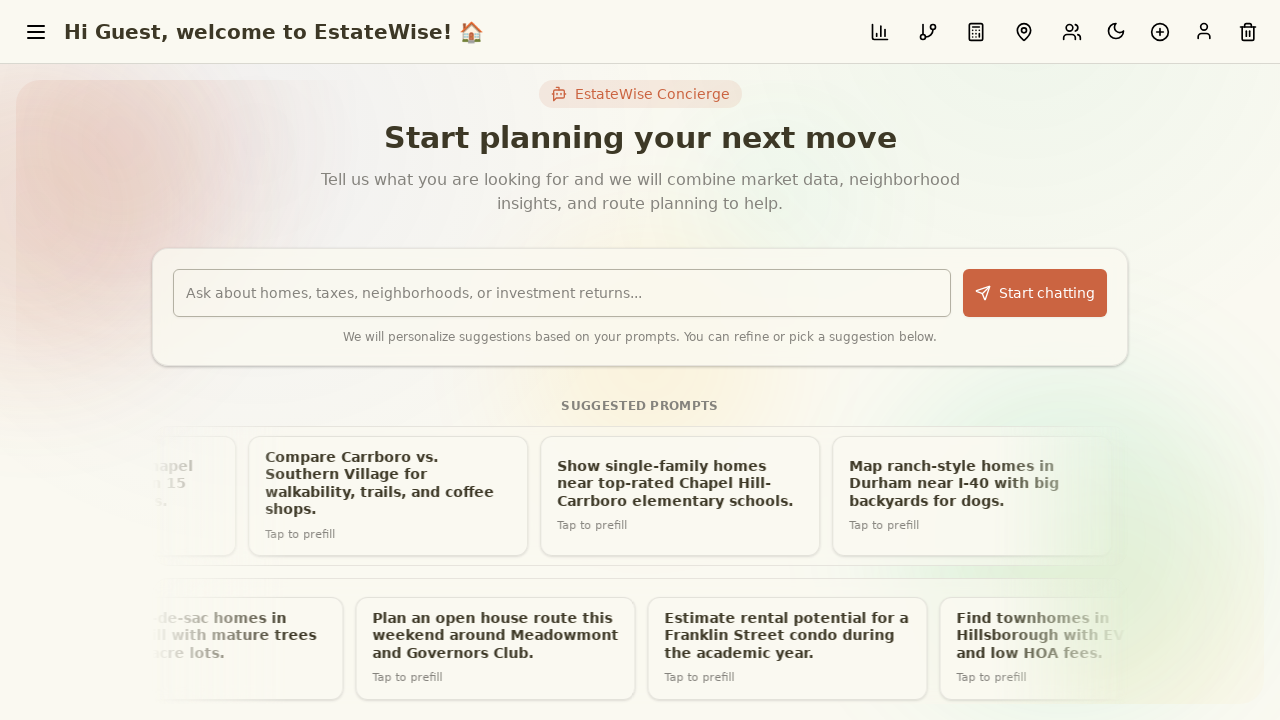